Tests dynamic loading by clicking start button and using custom wait logic to verify the loaded content appears

Starting URL: https://the-internet.herokuapp.com/dynamic_loading/2

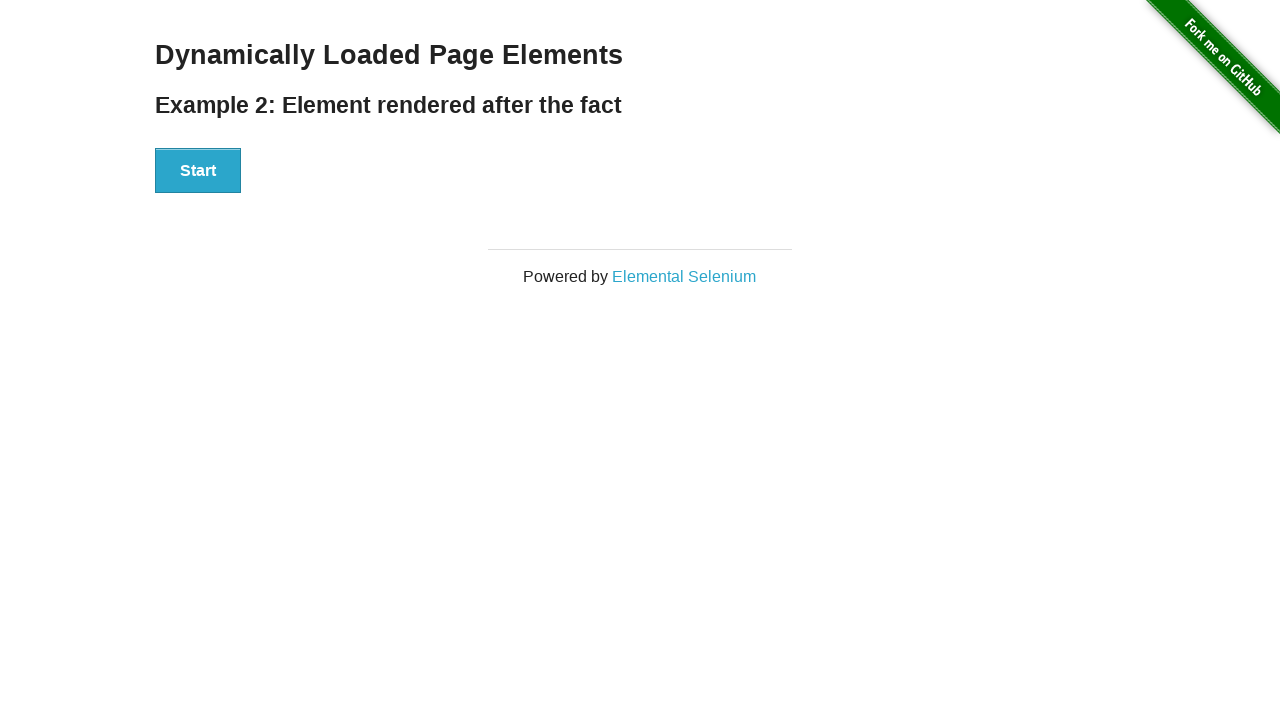

Clicked the start button to trigger dynamic loading at (198, 171) on #start button
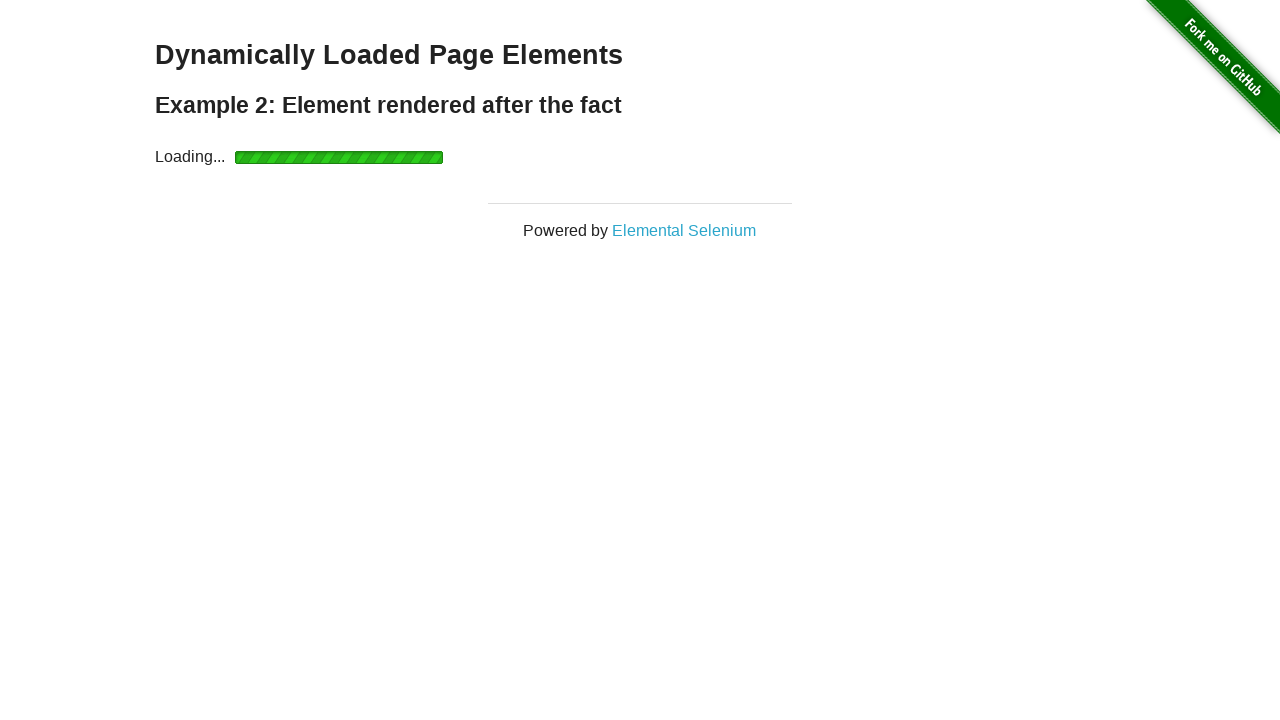

Waited for dynamic content to load - h4 element in finish div now has text
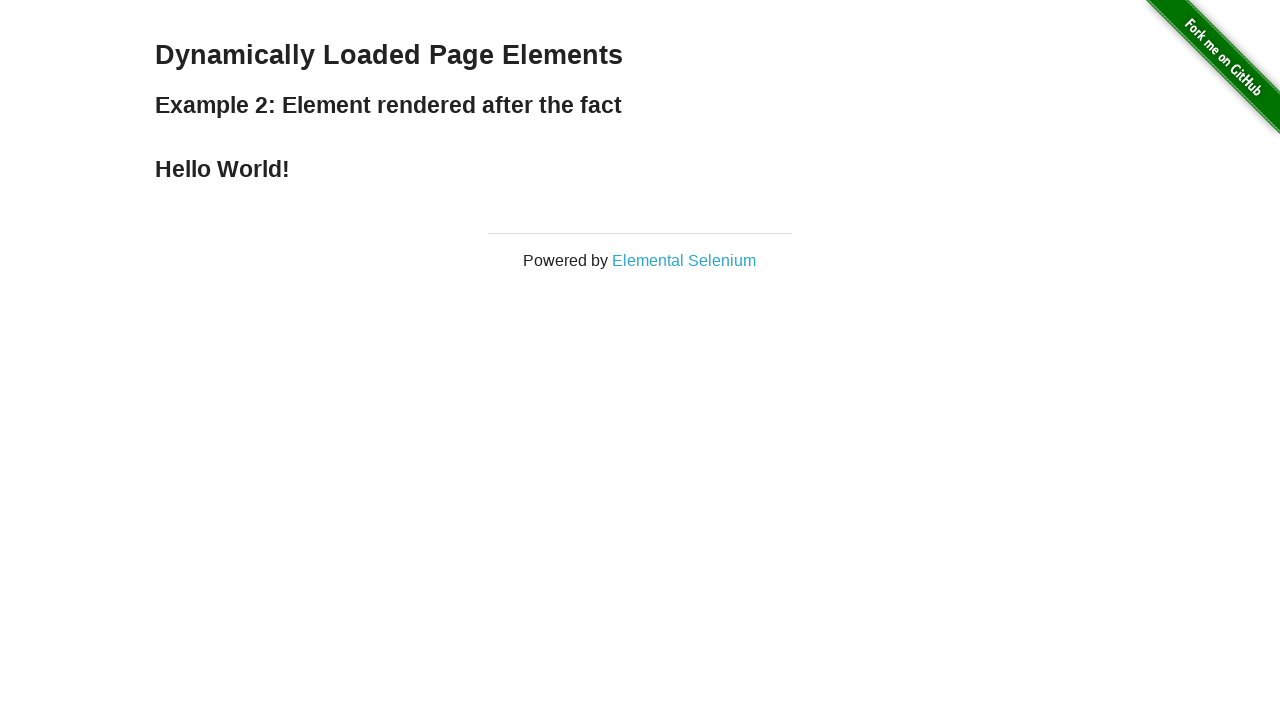

Retrieved text content from loaded h4 element
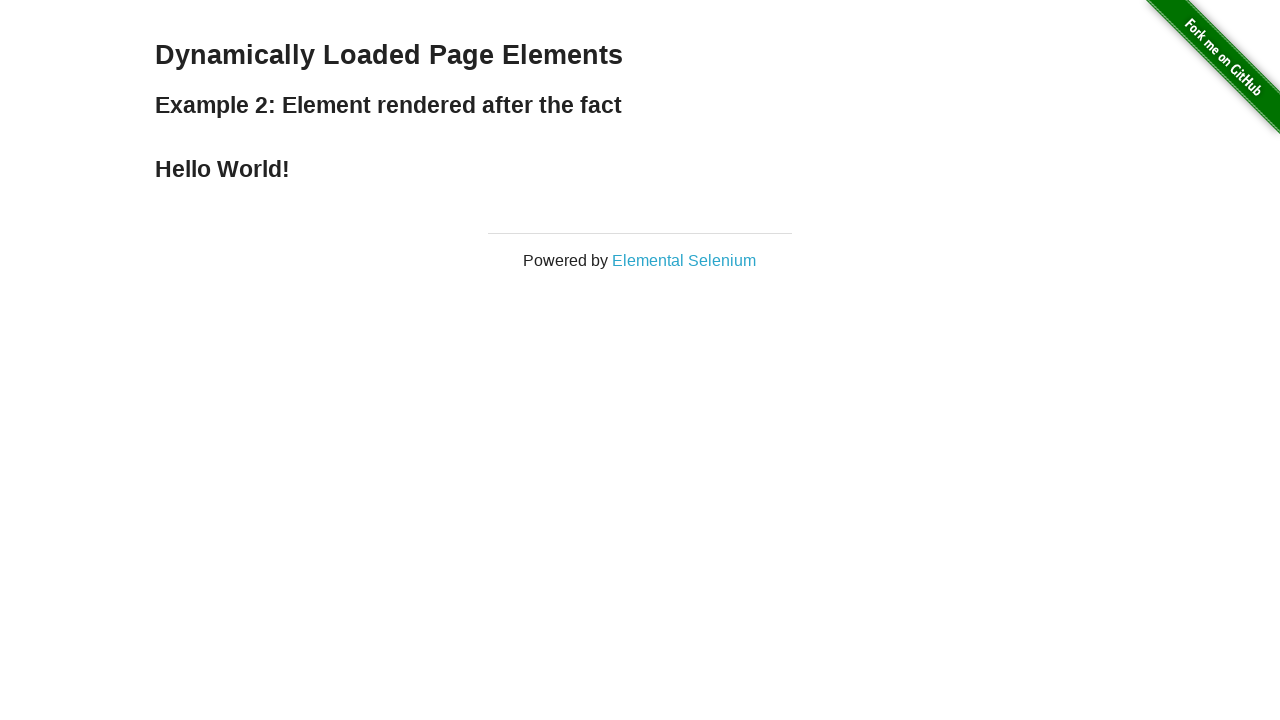

Verified loaded text is 'Hello World!' as expected
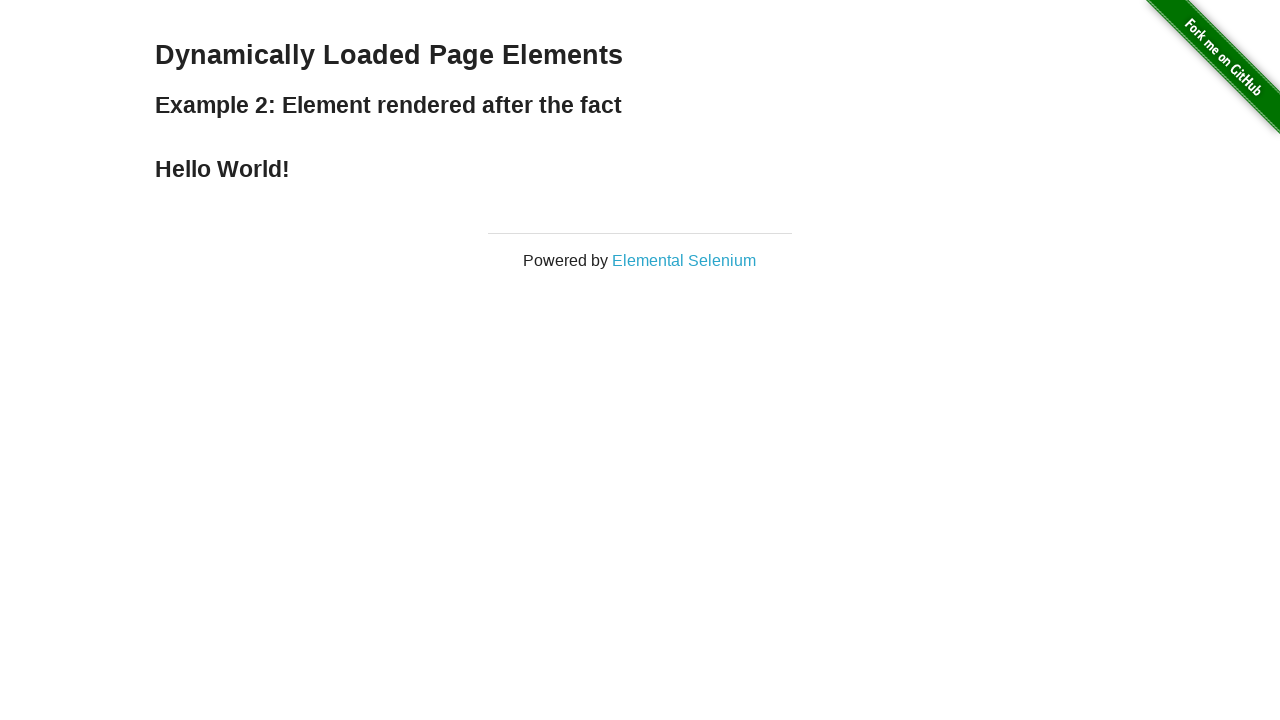

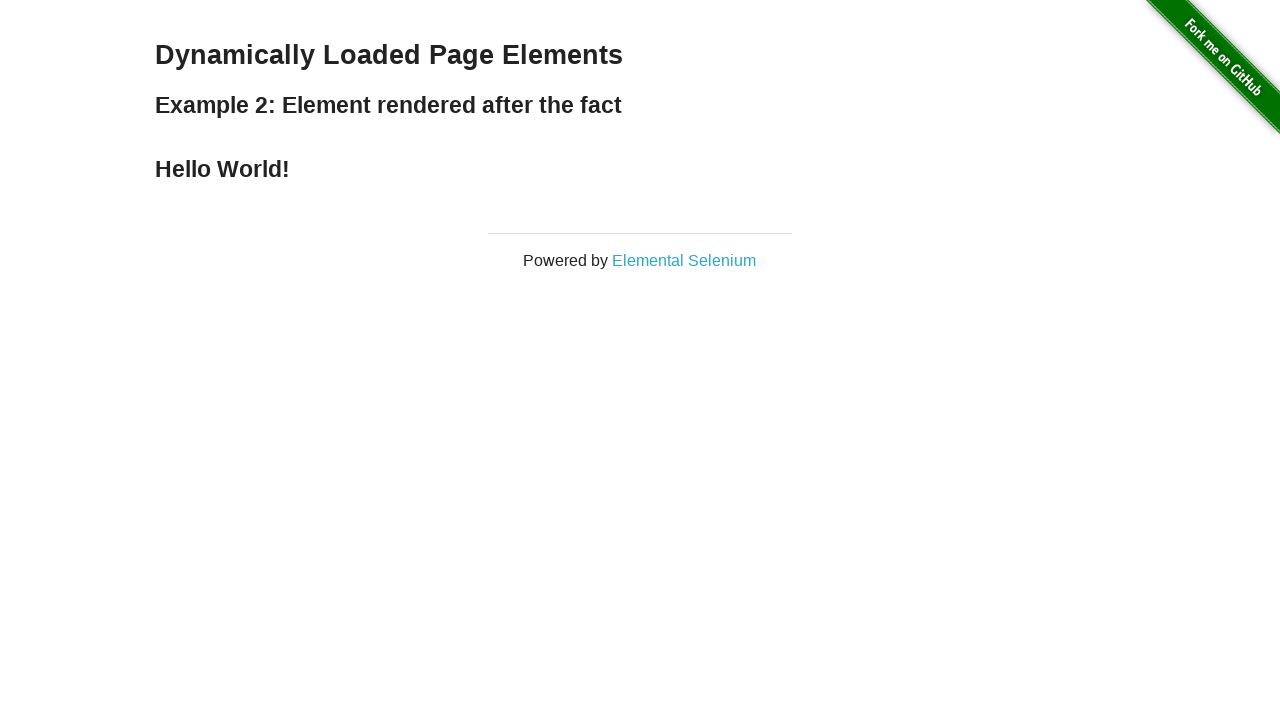